Tests browser window switching functionality by clicking a link that opens a new window, then switching context to the new window and verifying it loaded correctly.

Starting URL: https://the-internet.herokuapp.com/windows

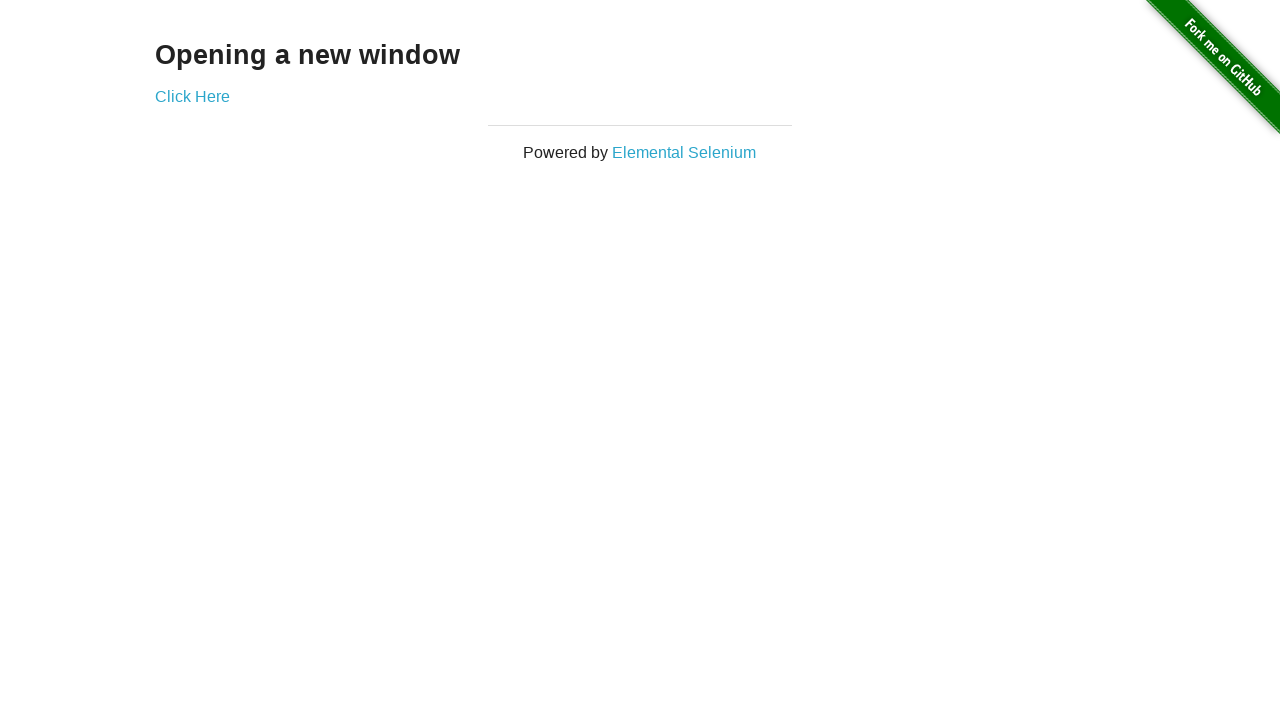

Clicked 'Click Here' link to open new window at (192, 96) on text=Click Here
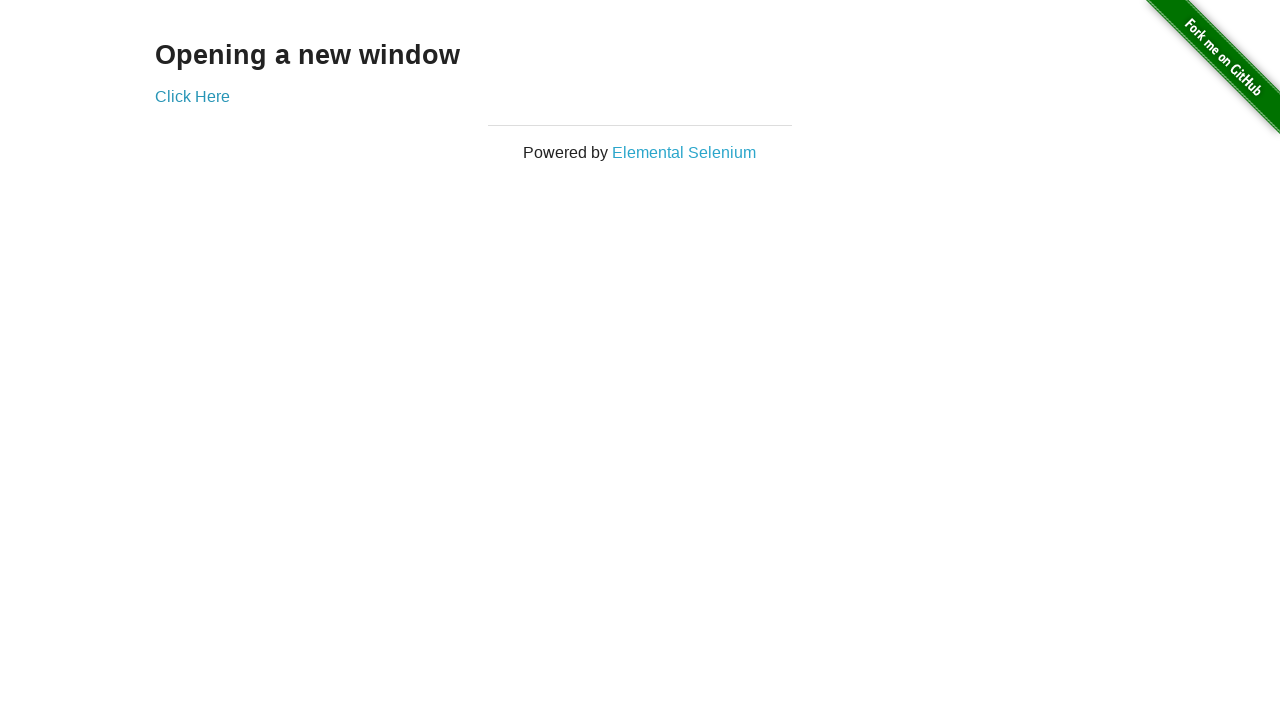

New window opened and captured
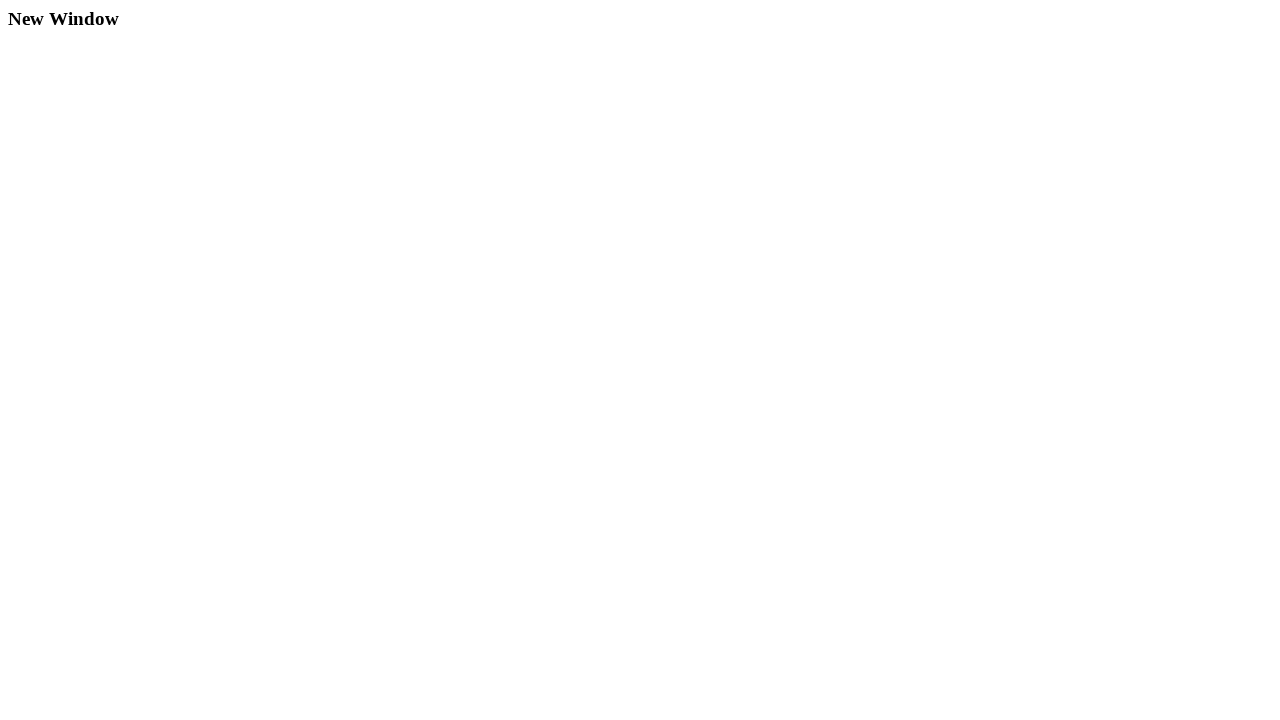

New window finished loading
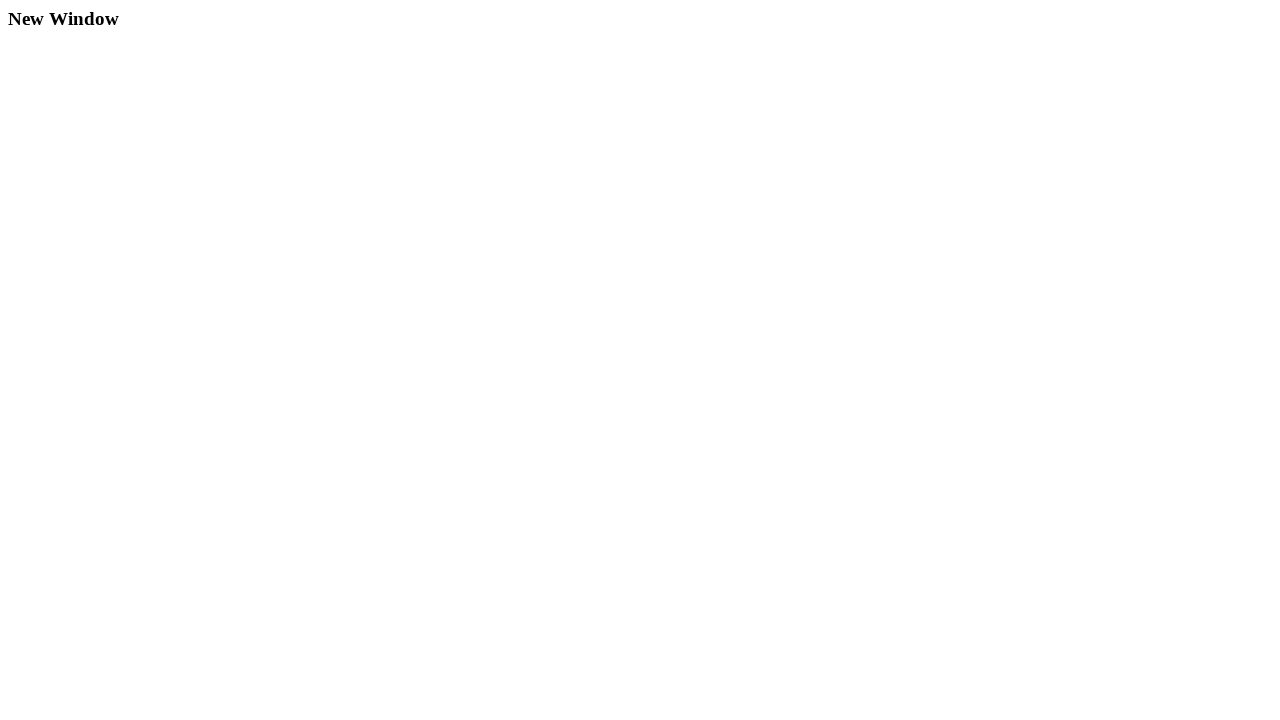

Retrieved new window title: New Window
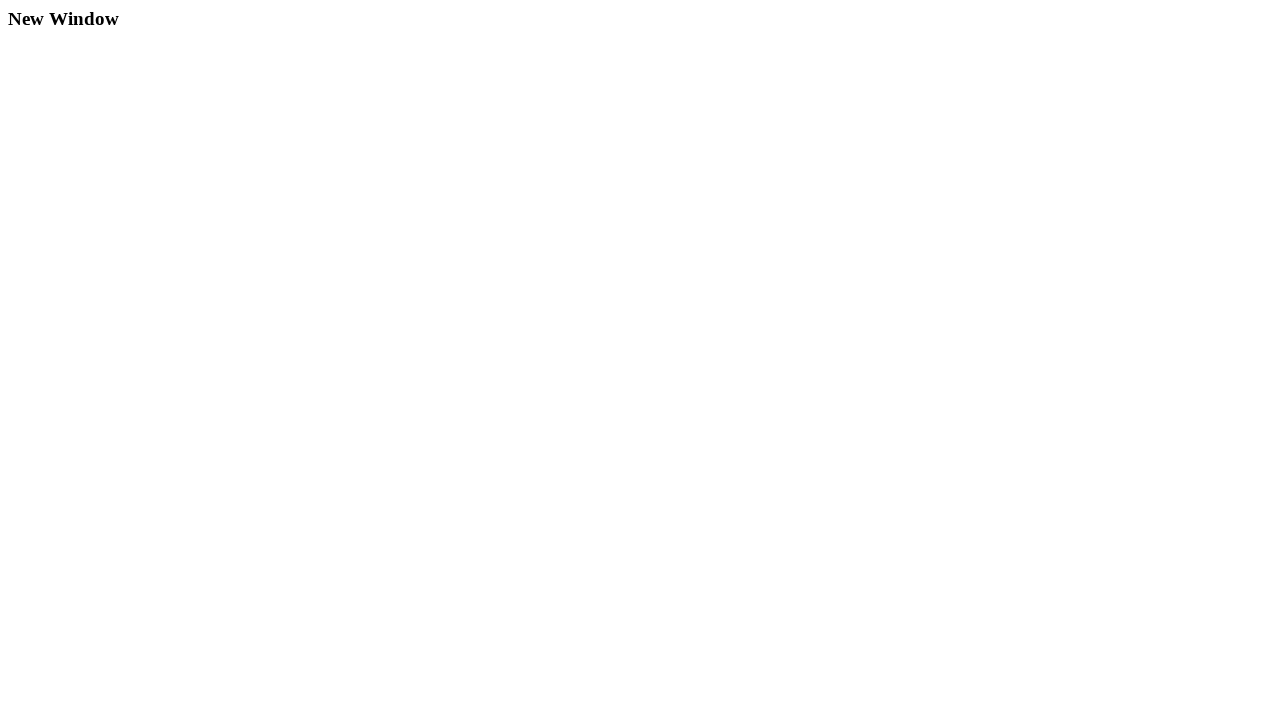

Verified new window contains h3 element
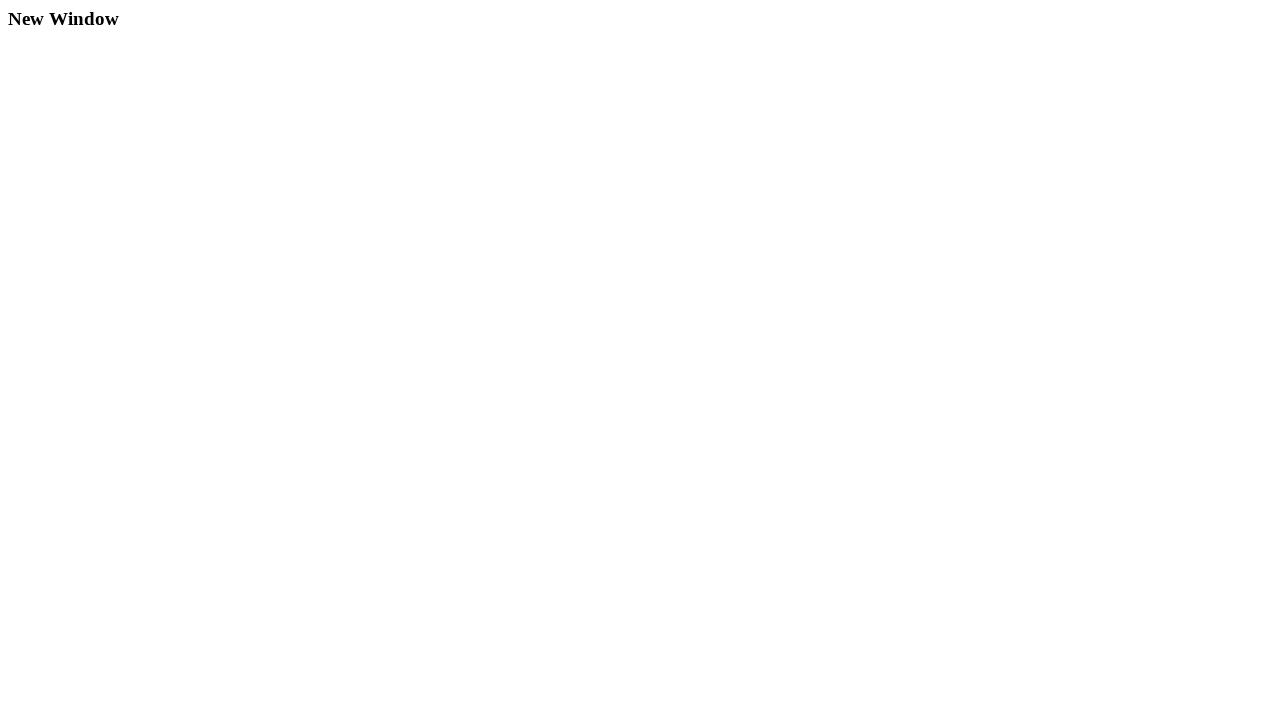

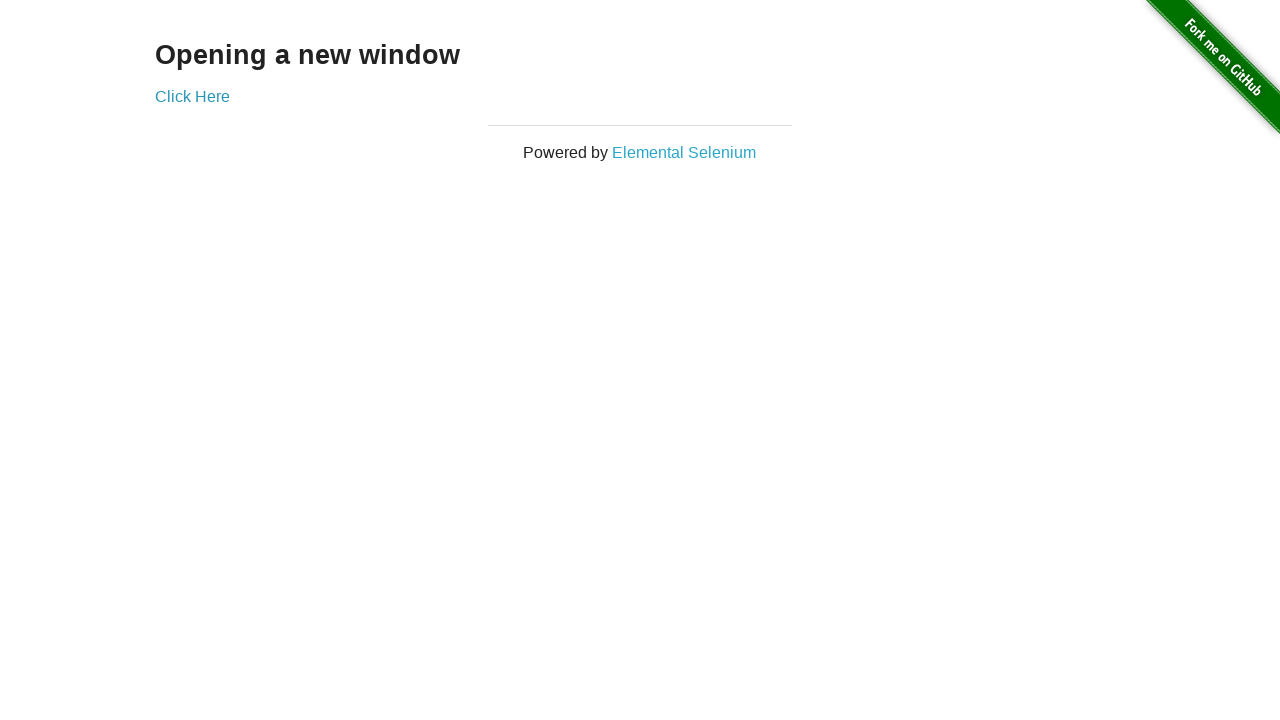